Waits for price to reach $100, then solves a math problem by calculating logarithm of a displayed value and submitting the answer

Starting URL: http://suninjuly.github.io/explicit_wait2.html

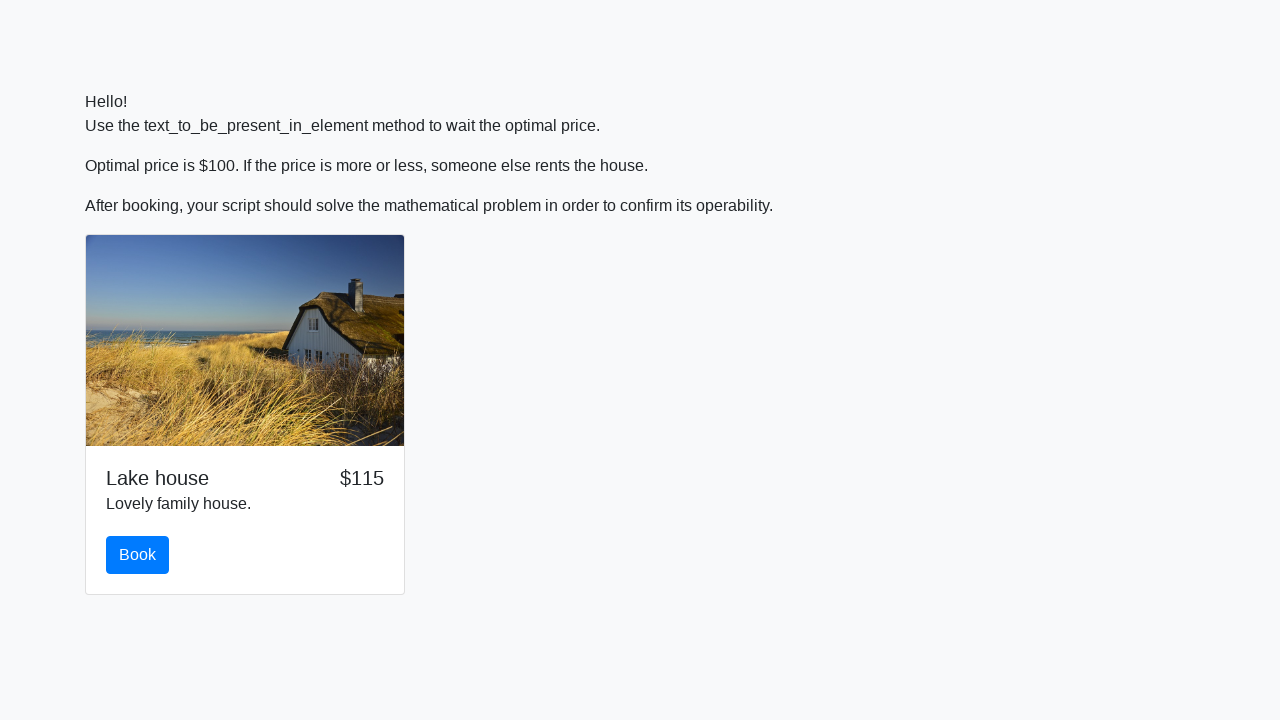

Waited for price to reach $100
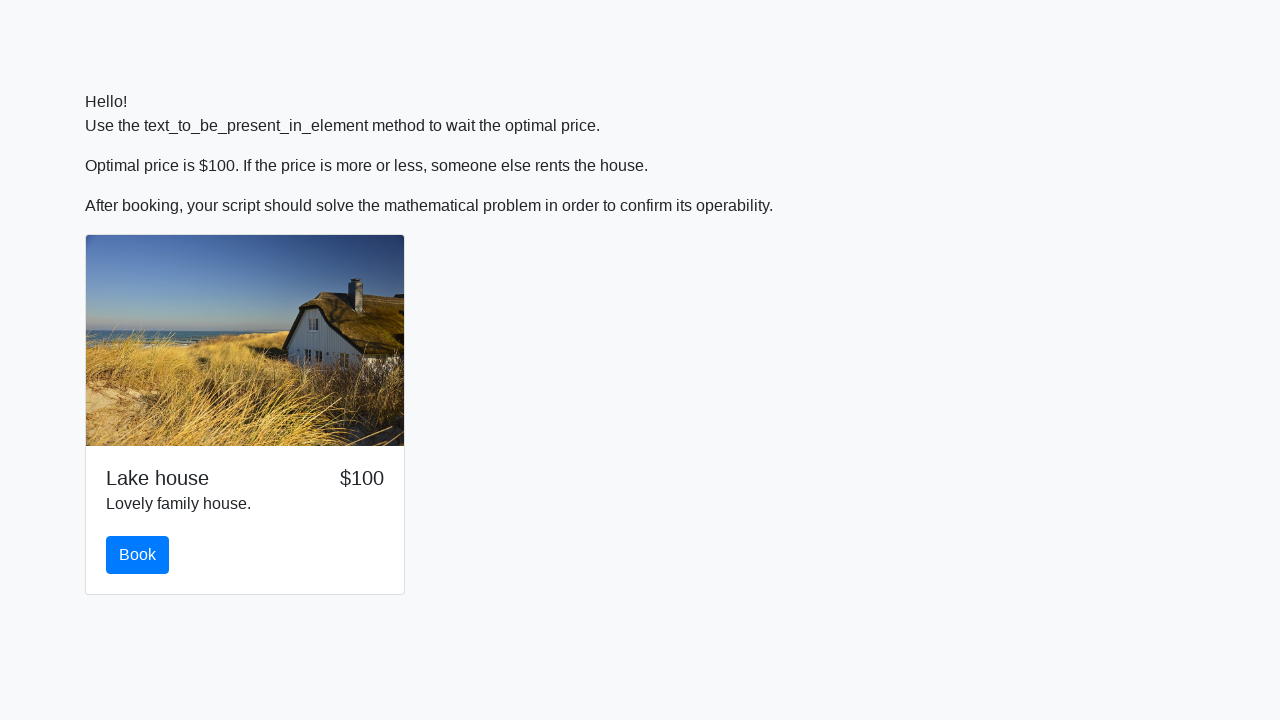

Clicked the book button at (138, 555) on .btn.btn-primary
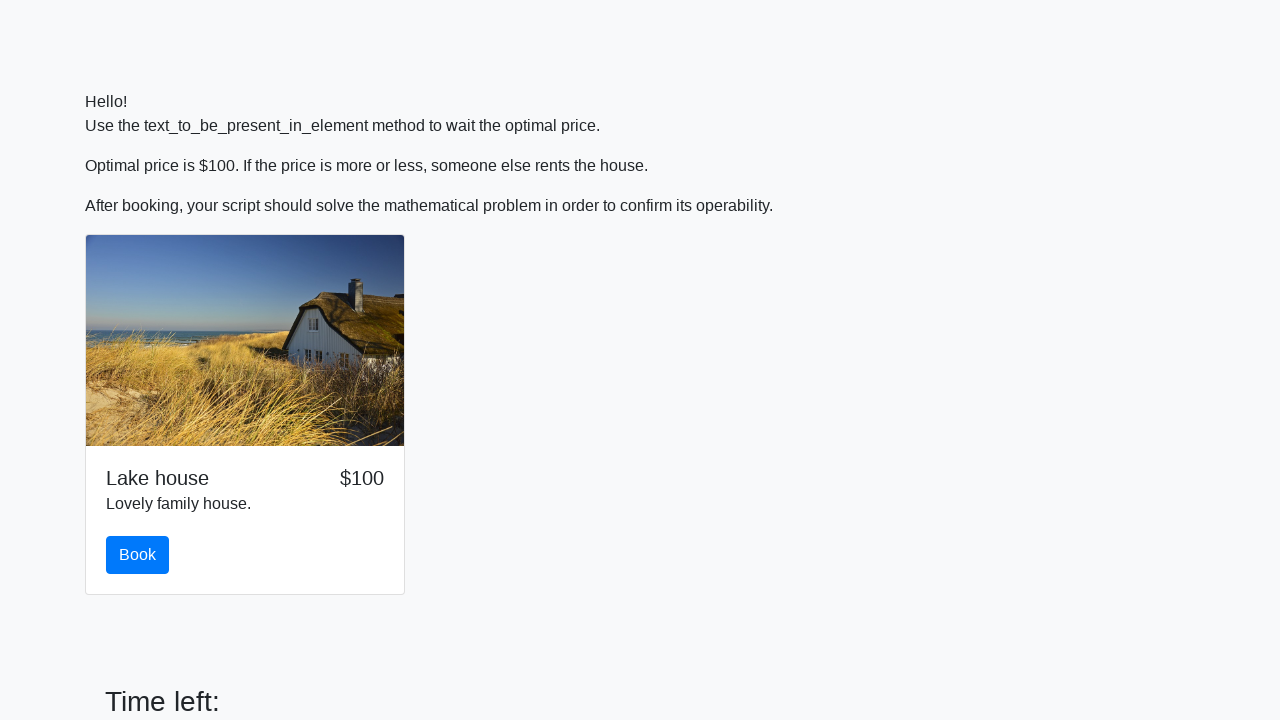

Scrolled to the solve section
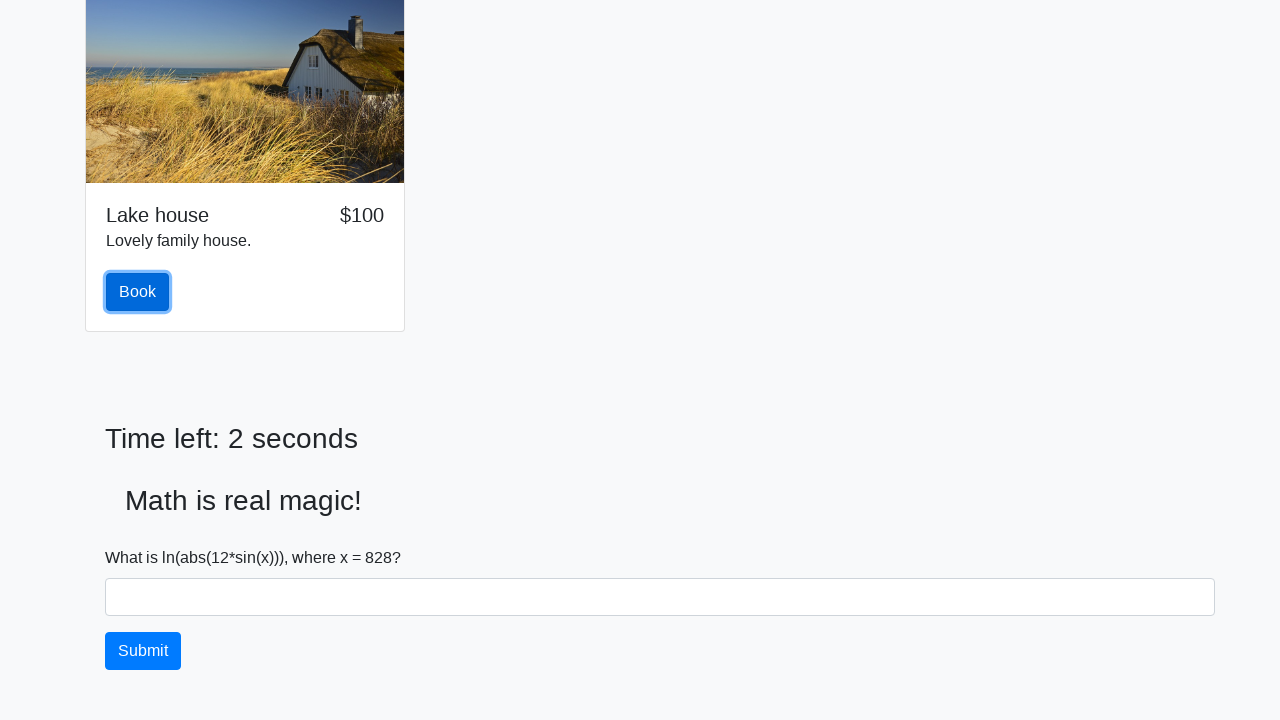

Retrieved number value for calculation: 828
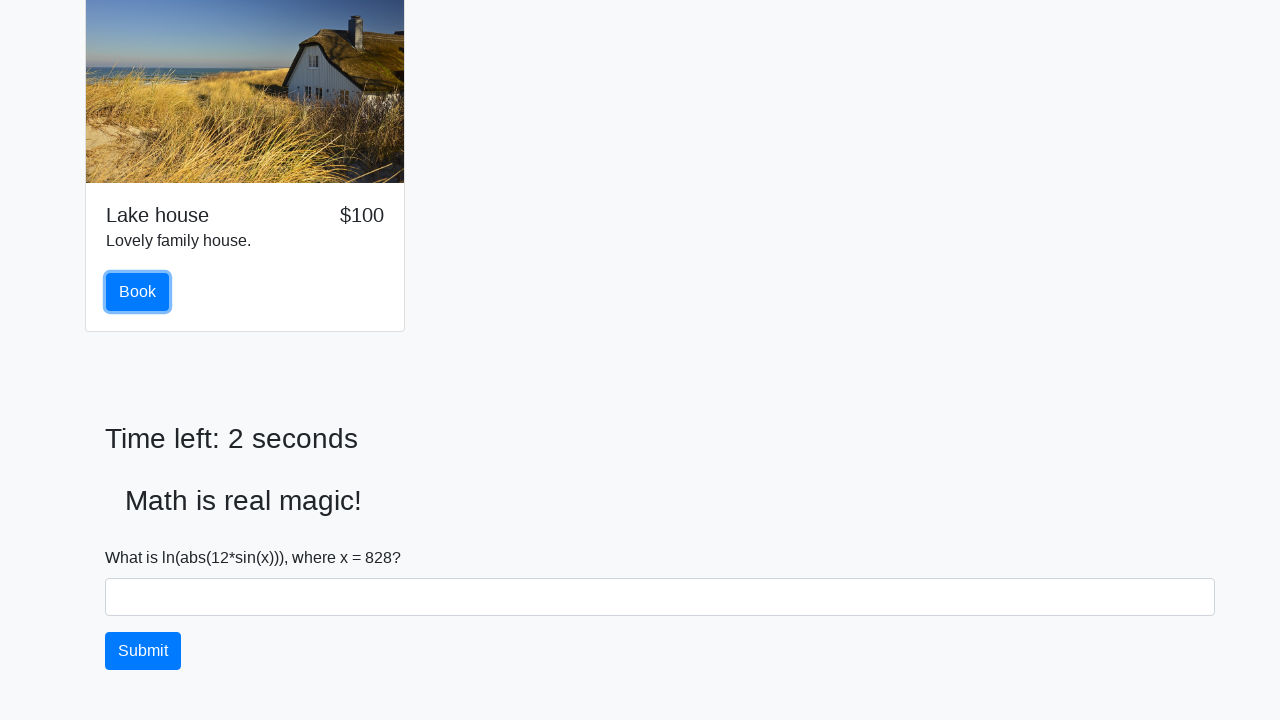

Entered calculated answer: 2.466682356456387 on #answer
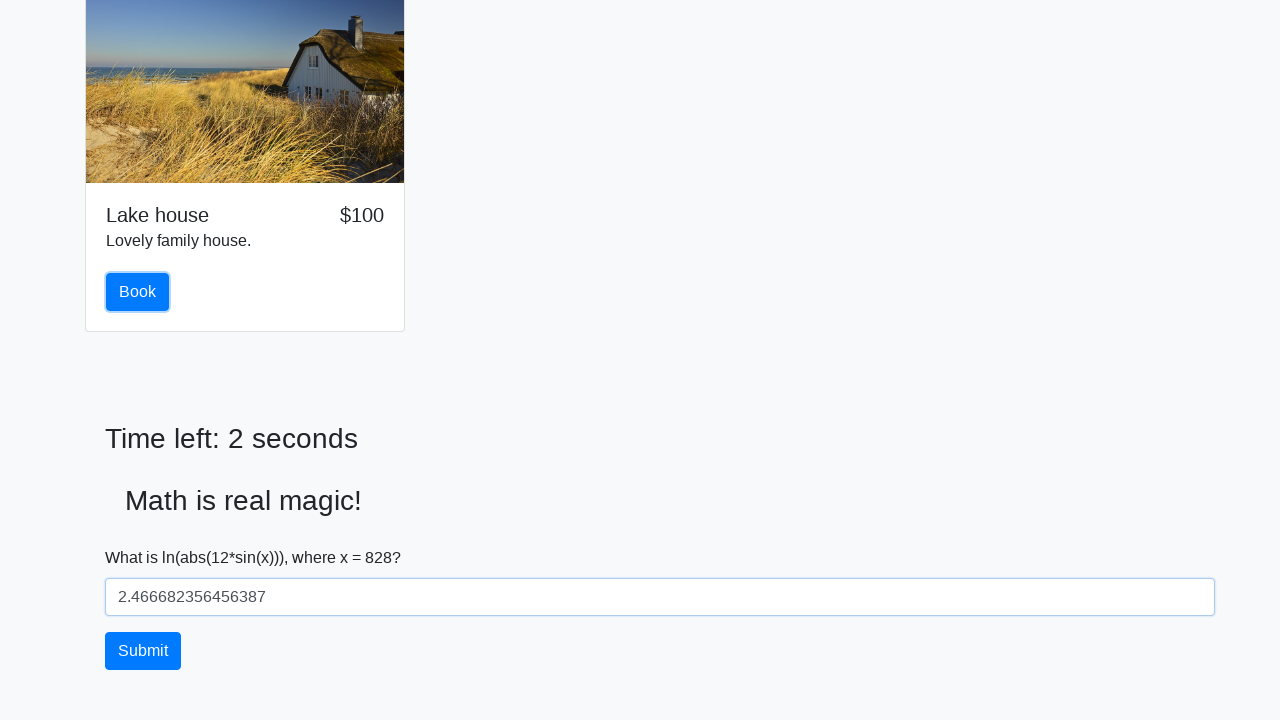

Clicked submit button to solve the problem at (143, 651) on #solve
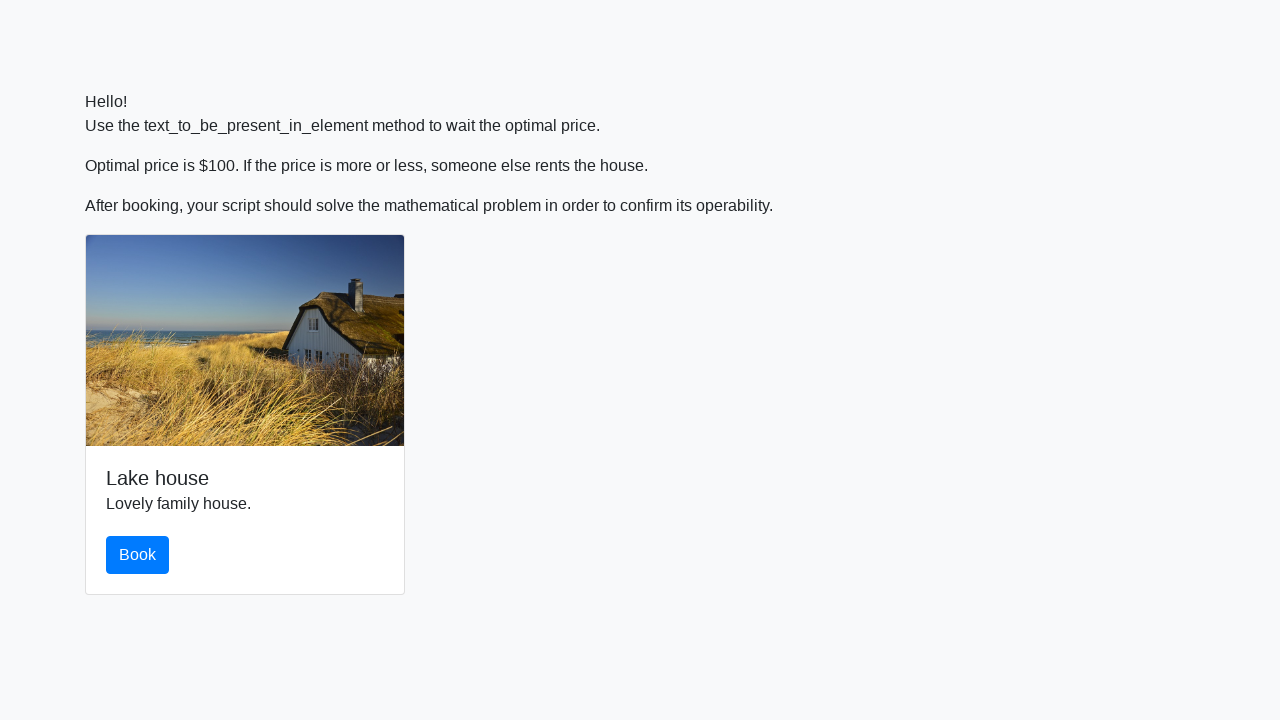

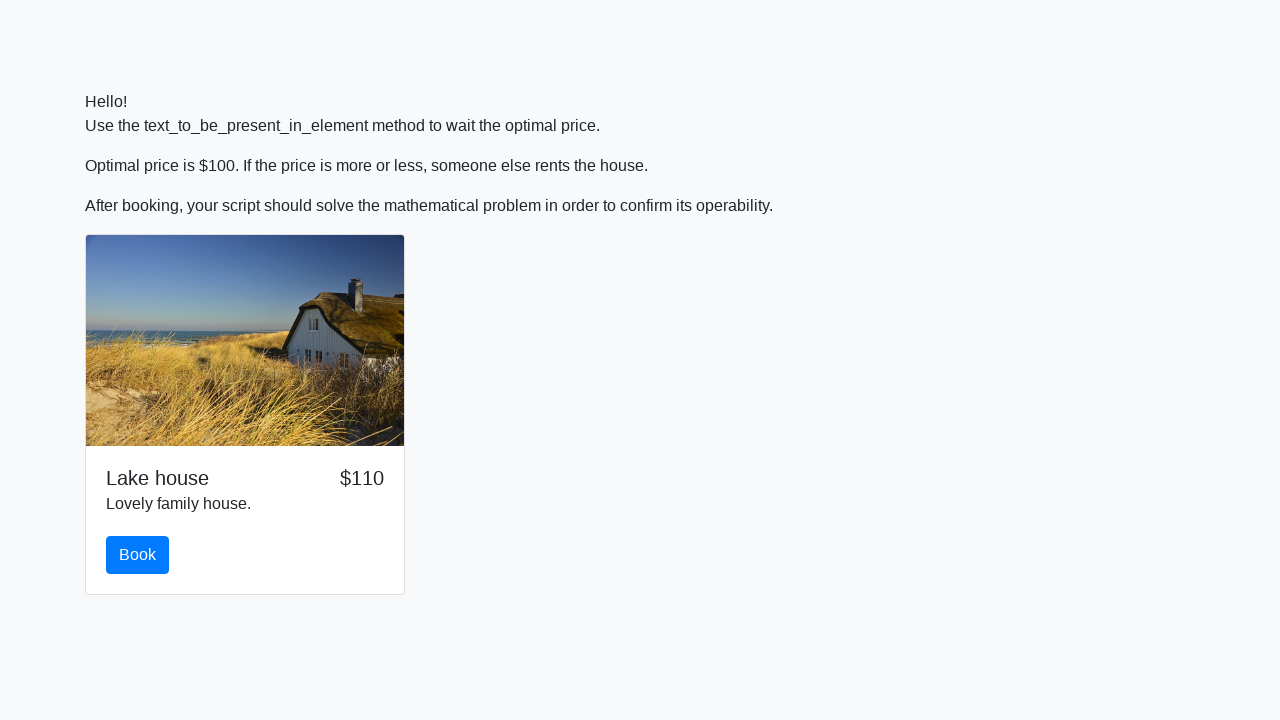